Tests keyboard actions by copying text from one textarea to another using keyboard shortcuts (Ctrl+A, Ctrl+C, Tab, Ctrl+V)

Starting URL: https://text-compare.com

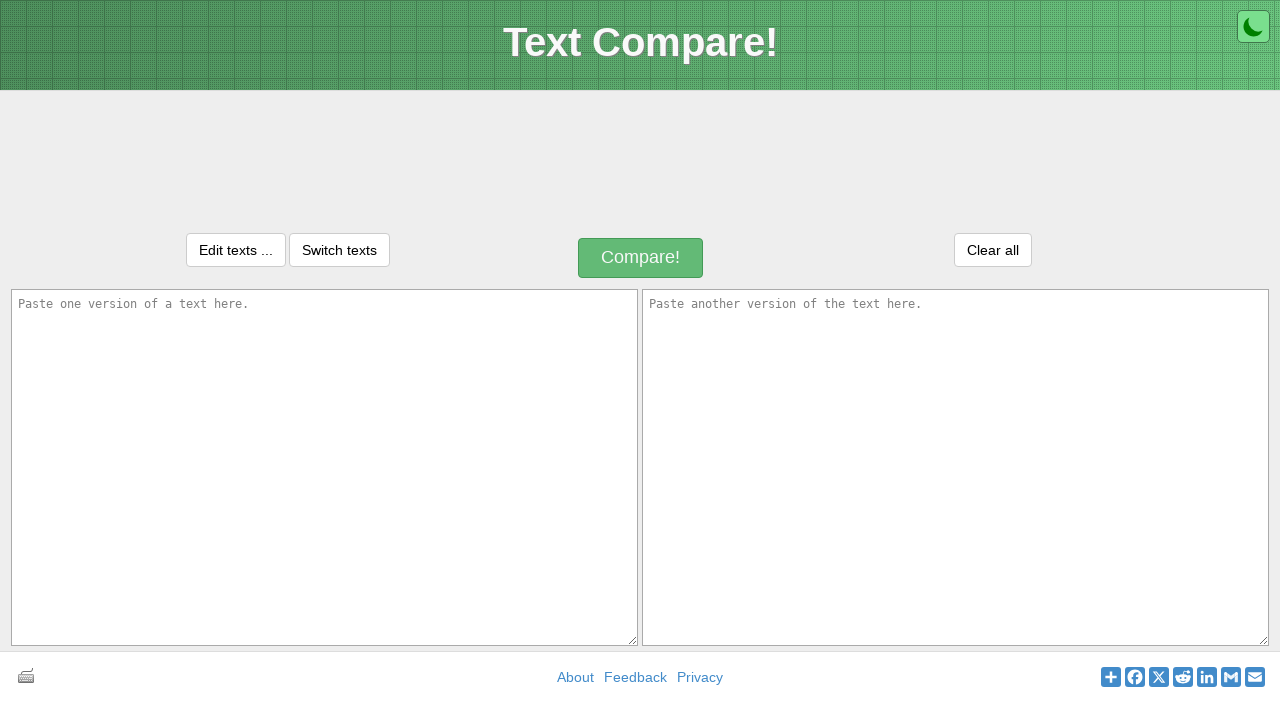

Filled first textarea with 'Welcome to Selenium' on textarea#inputText1
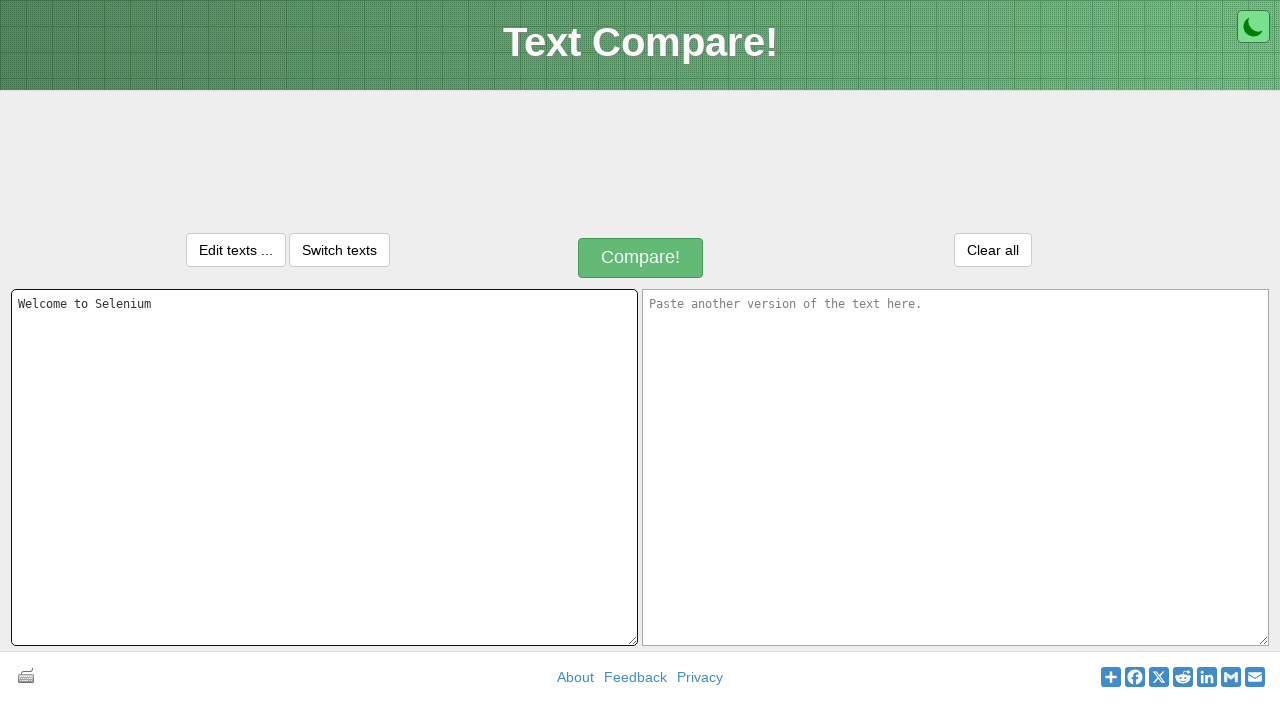

Focused on first textarea on textarea#inputText1
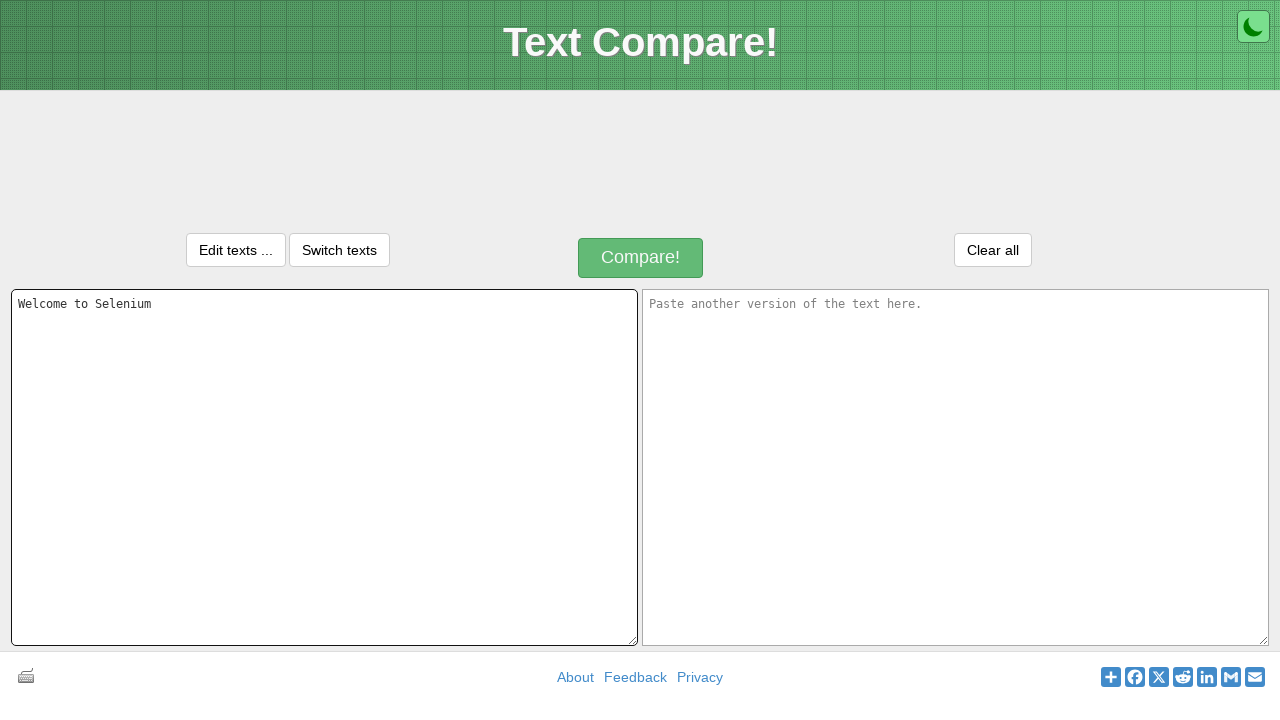

Pressed Control key down
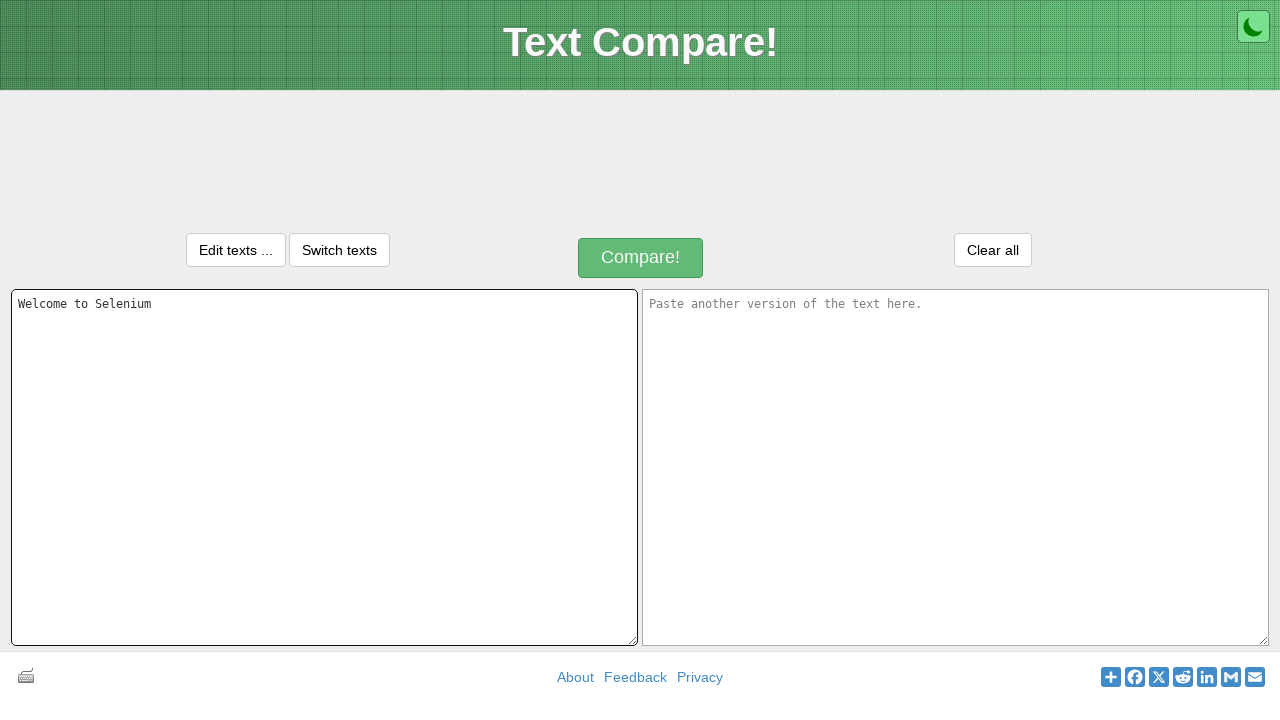

Pressed 'a' key to select all text
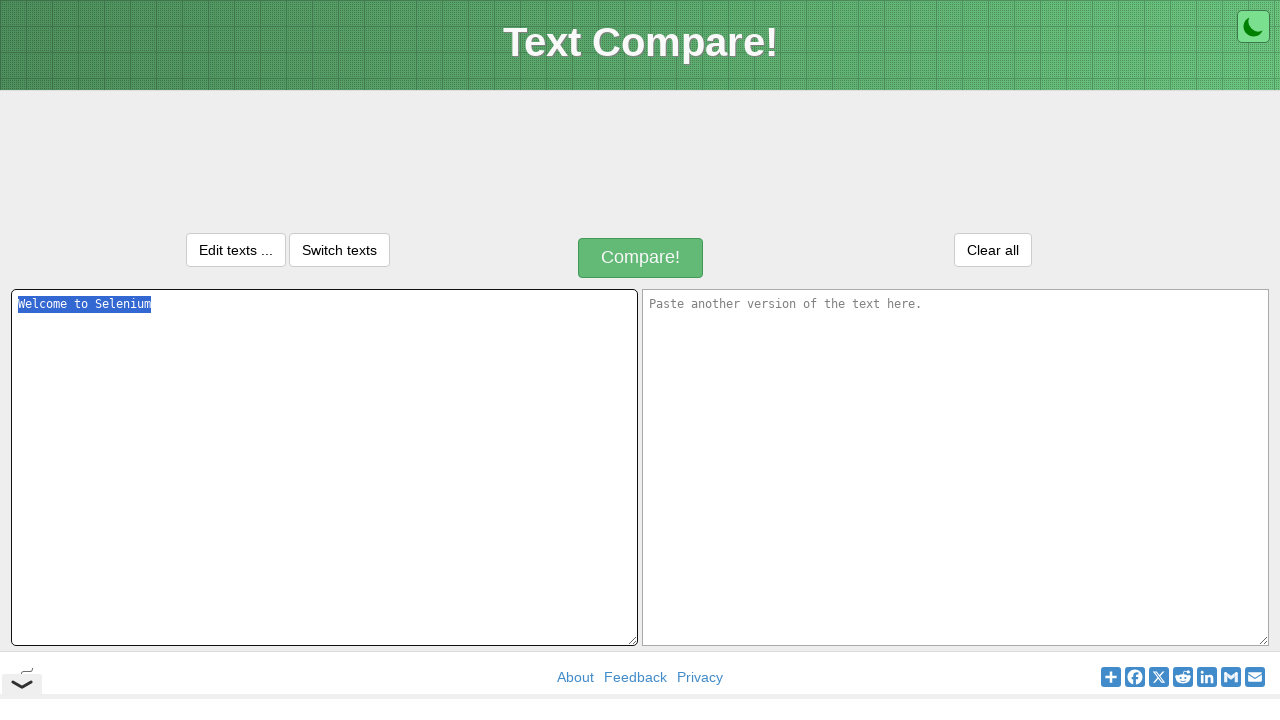

Released Control key
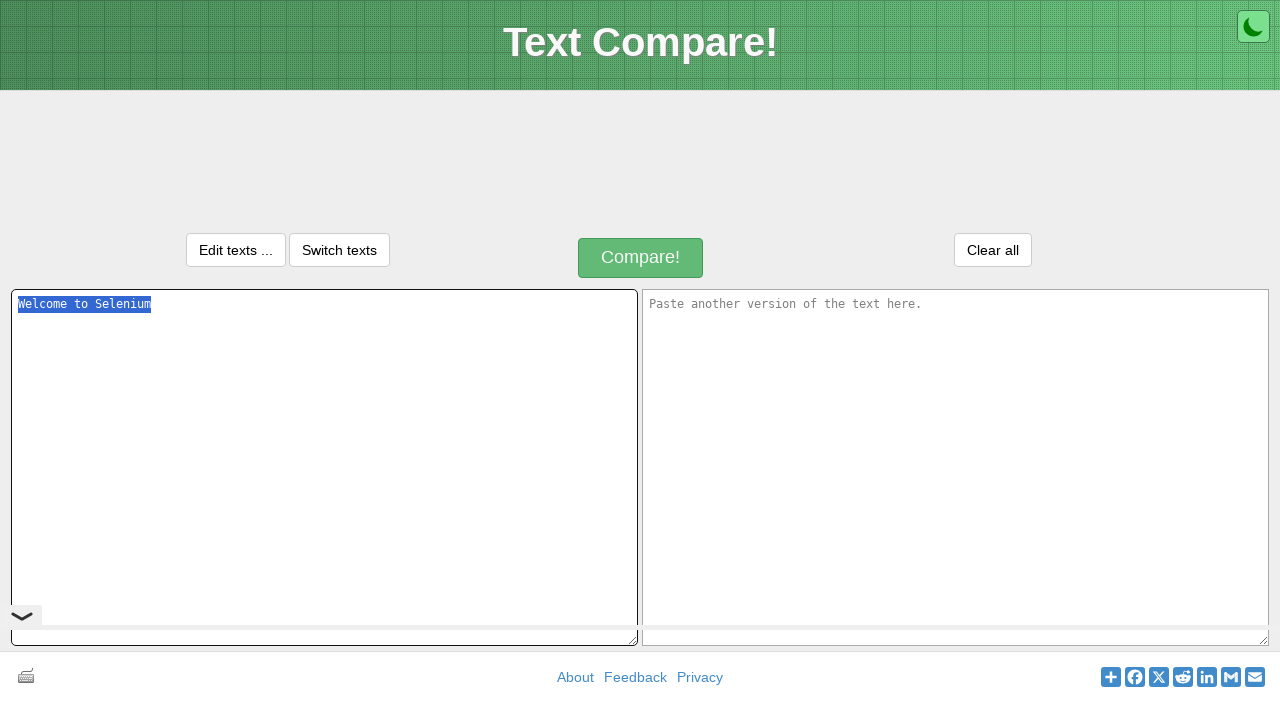

Pressed Control key down
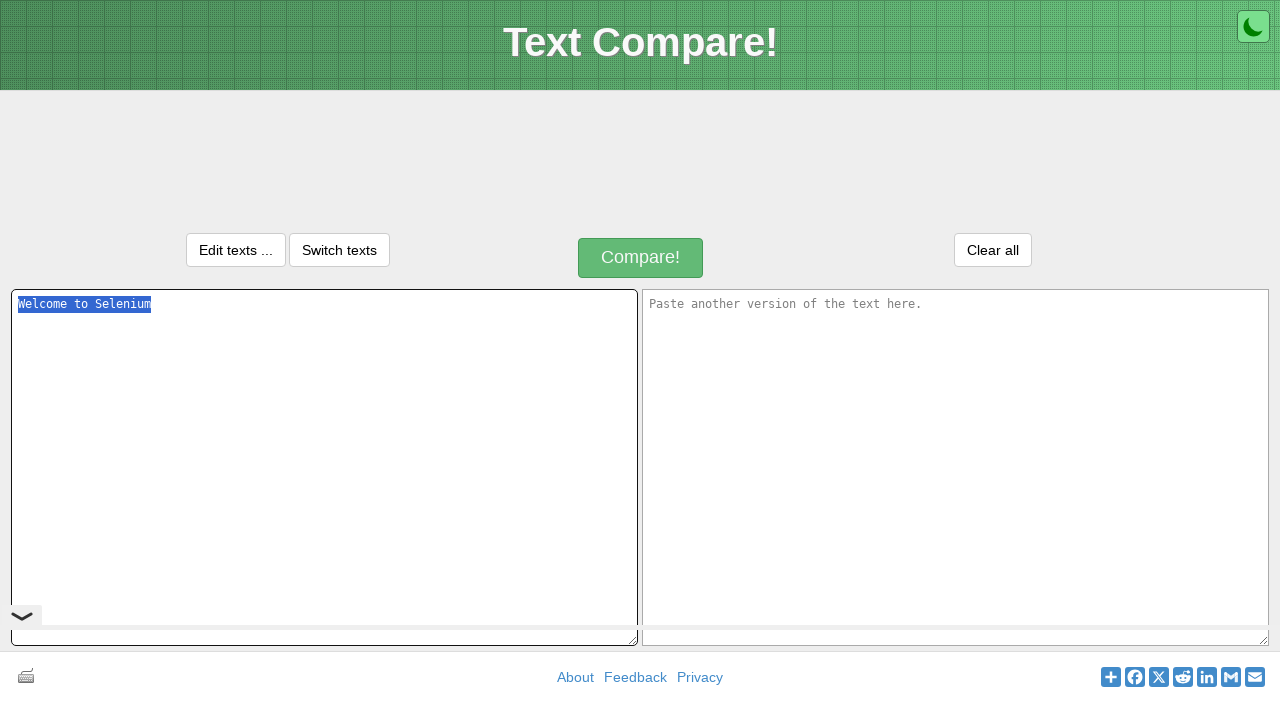

Pressed 'c' key to copy text
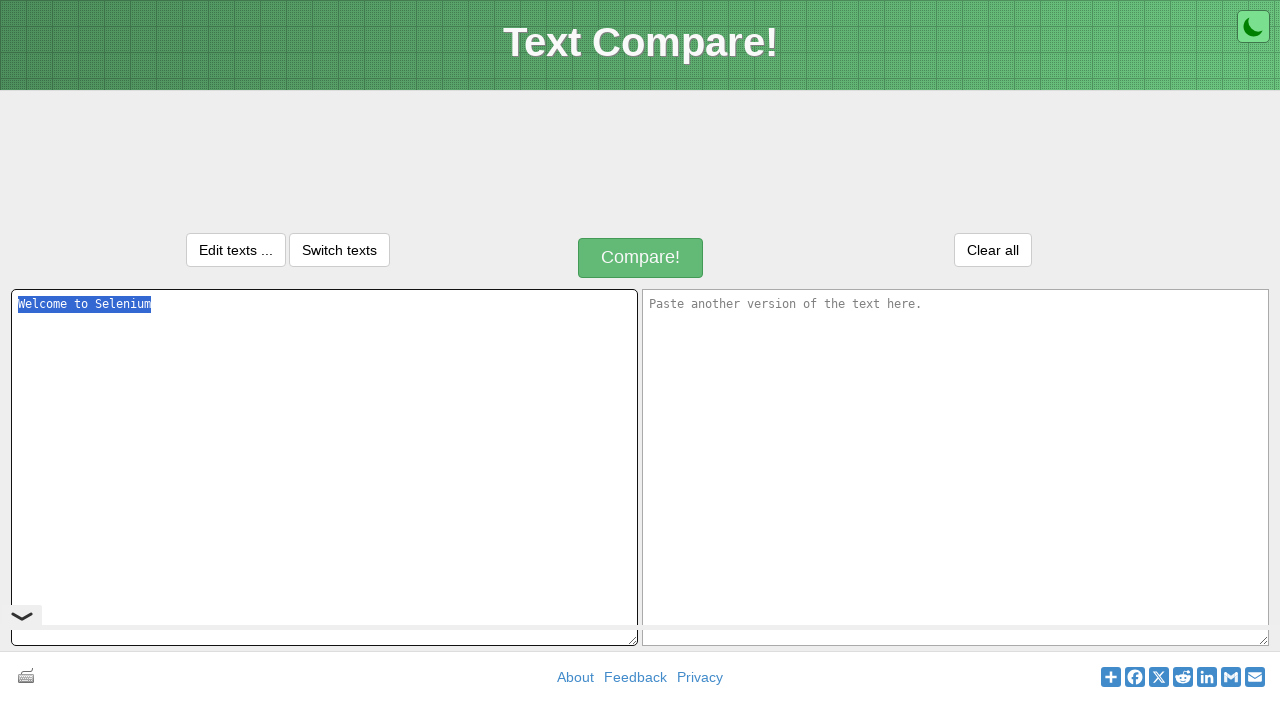

Released Control key
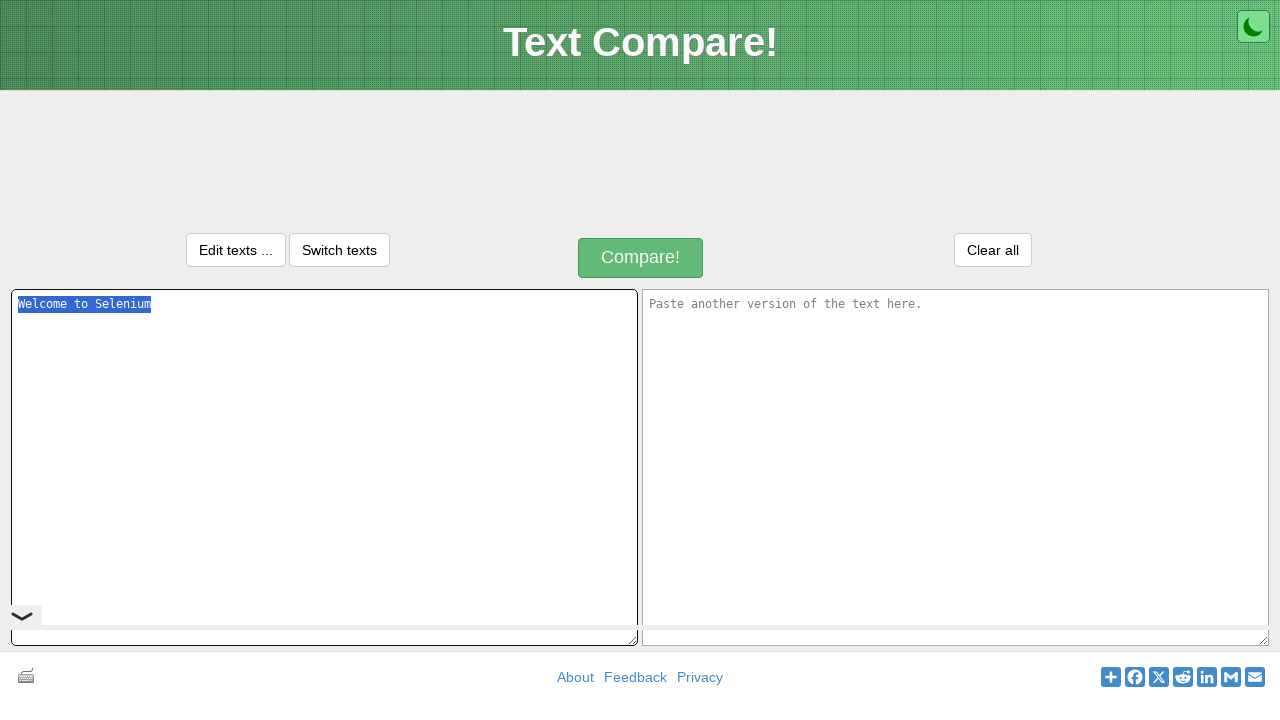

Pressed Tab key to move to second textarea
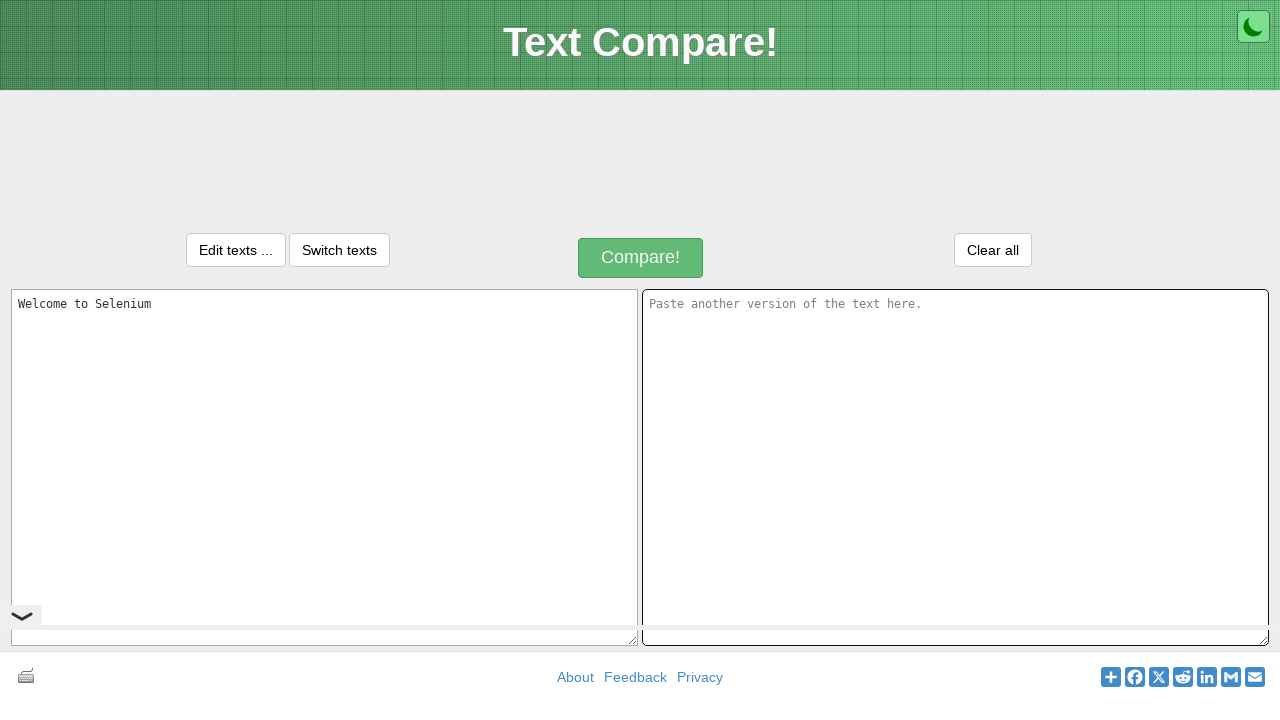

Pressed Control key down
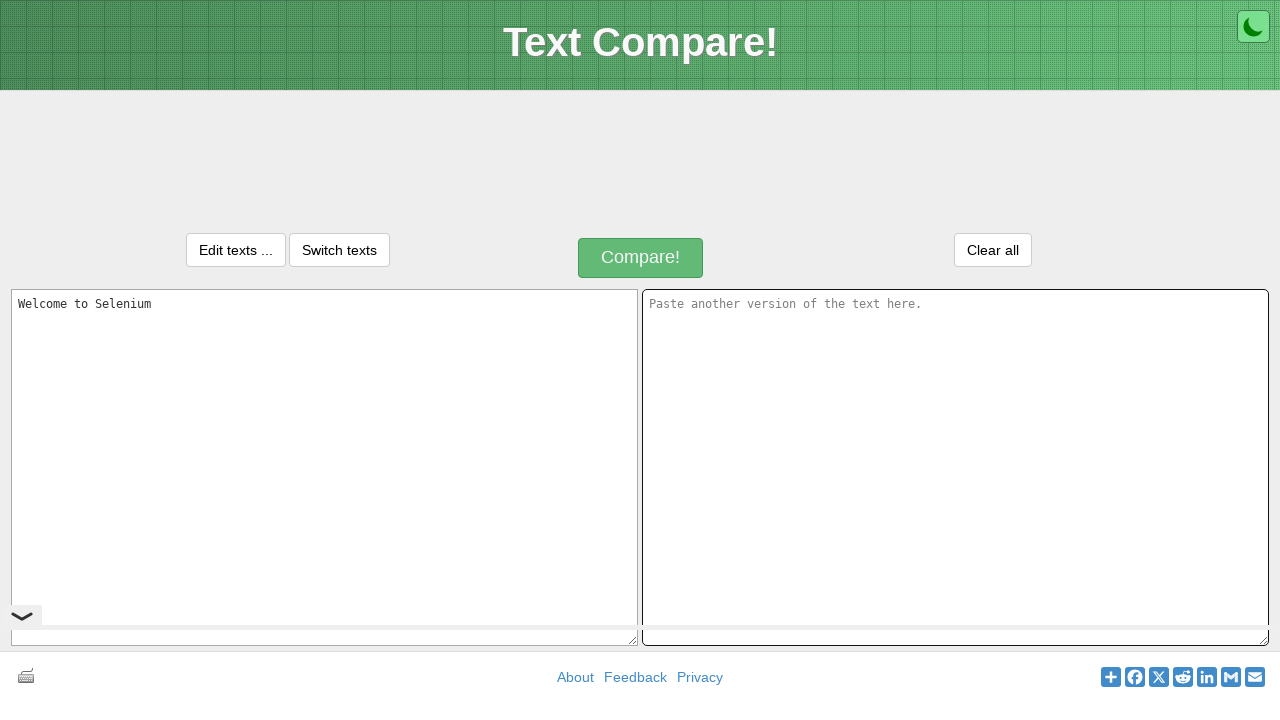

Pressed 'v' key to paste text
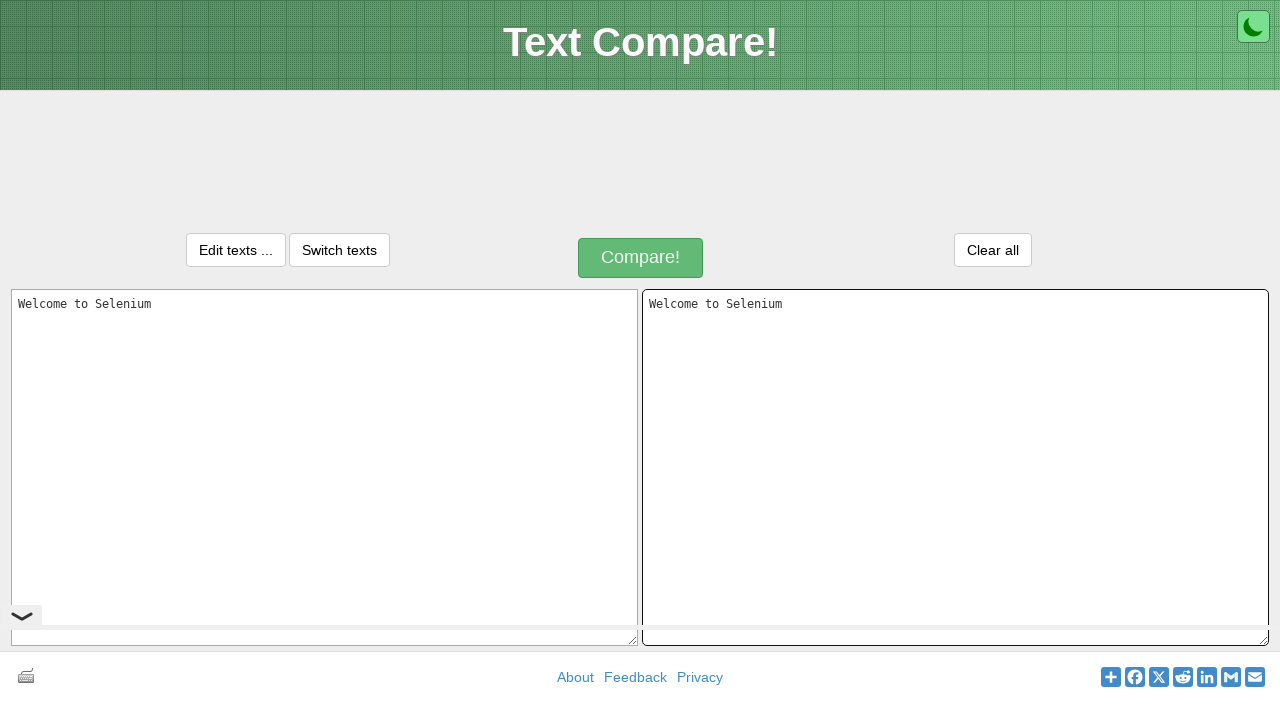

Released Control key
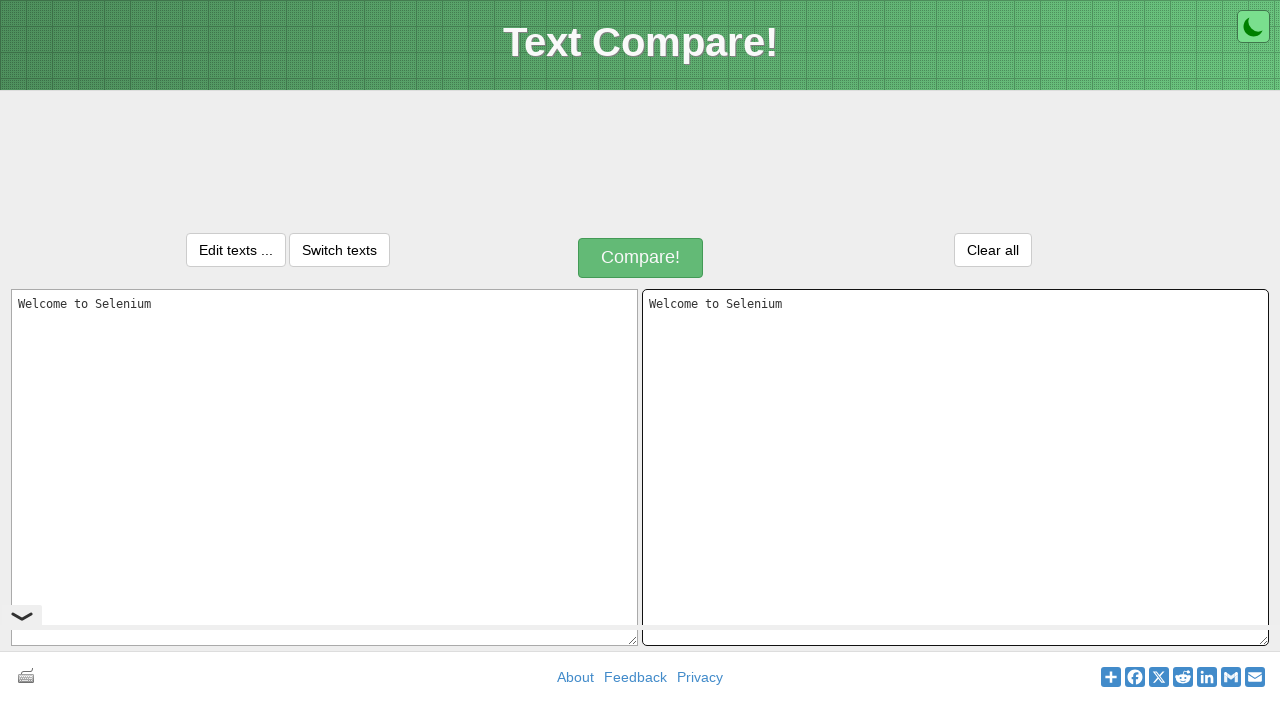

Retrieved value from first textarea
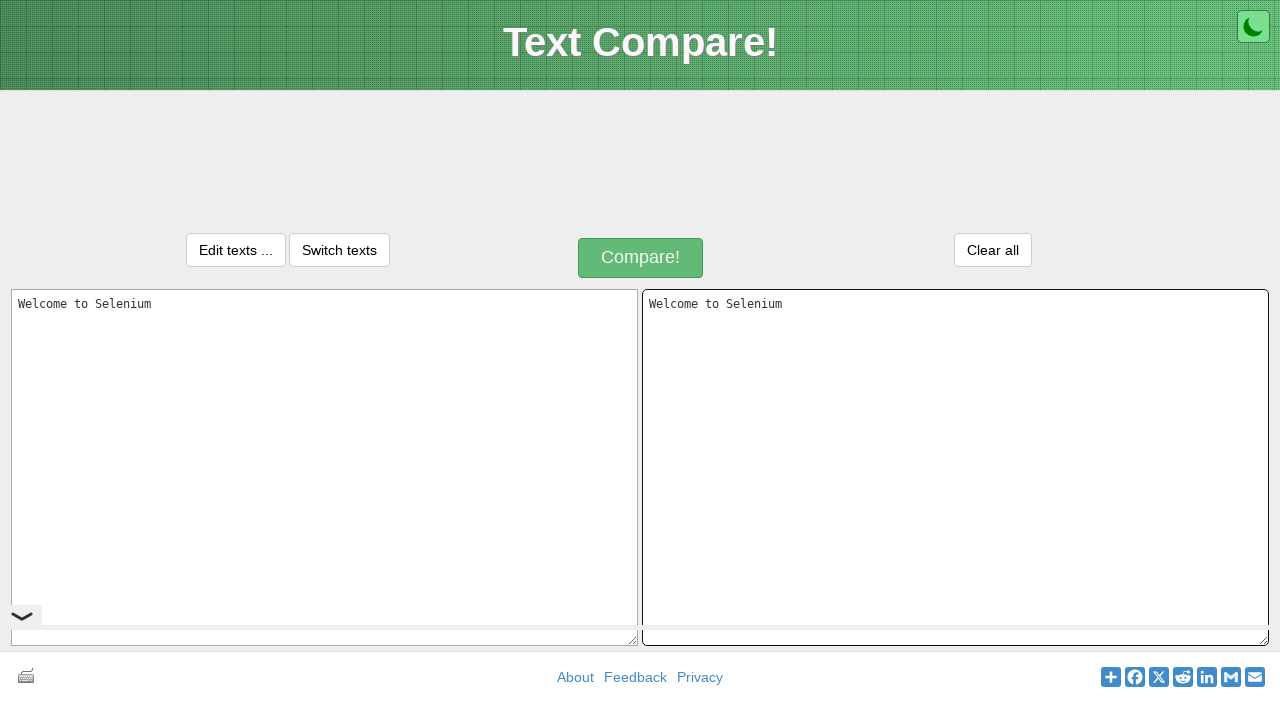

Retrieved value from second textarea
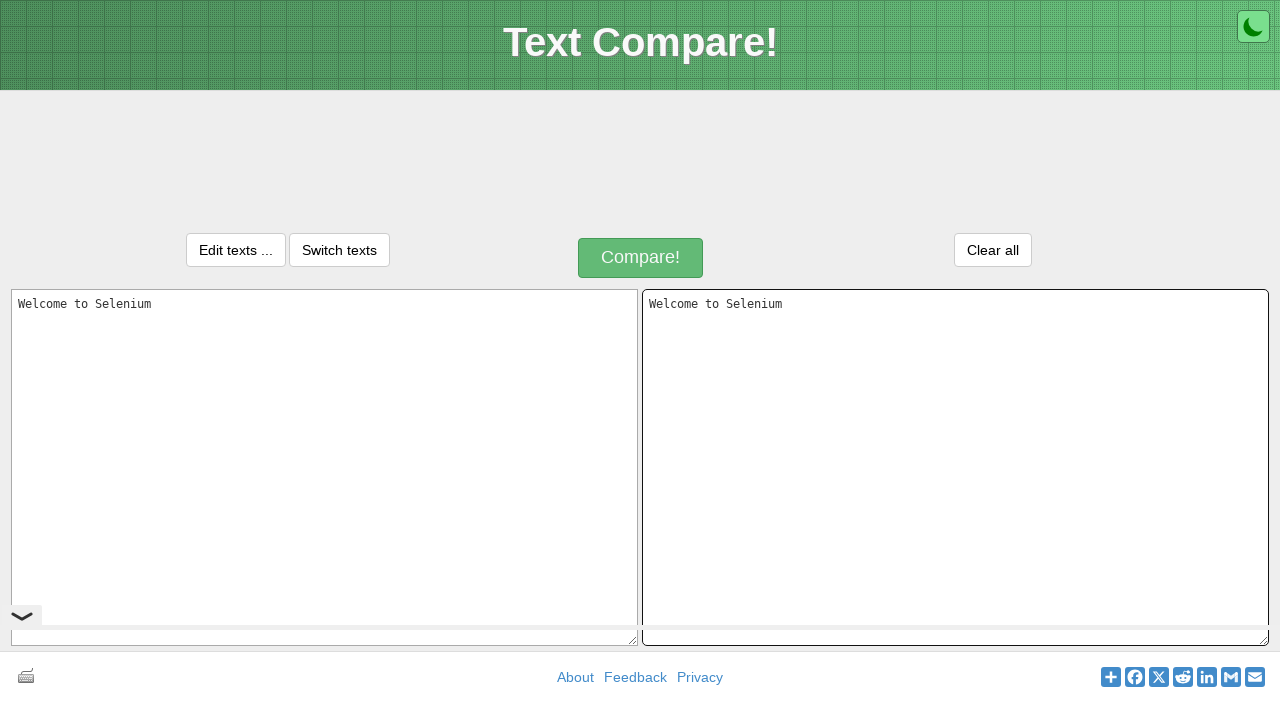

Verified both textareas contain the same value
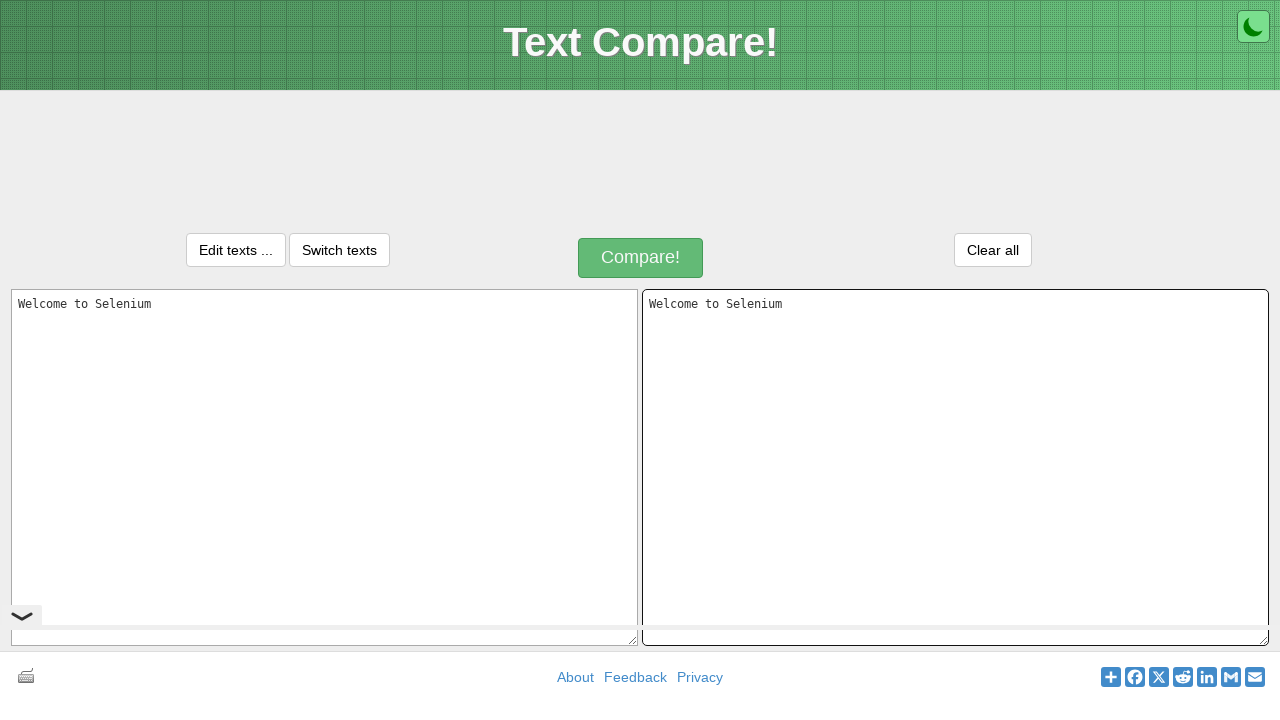

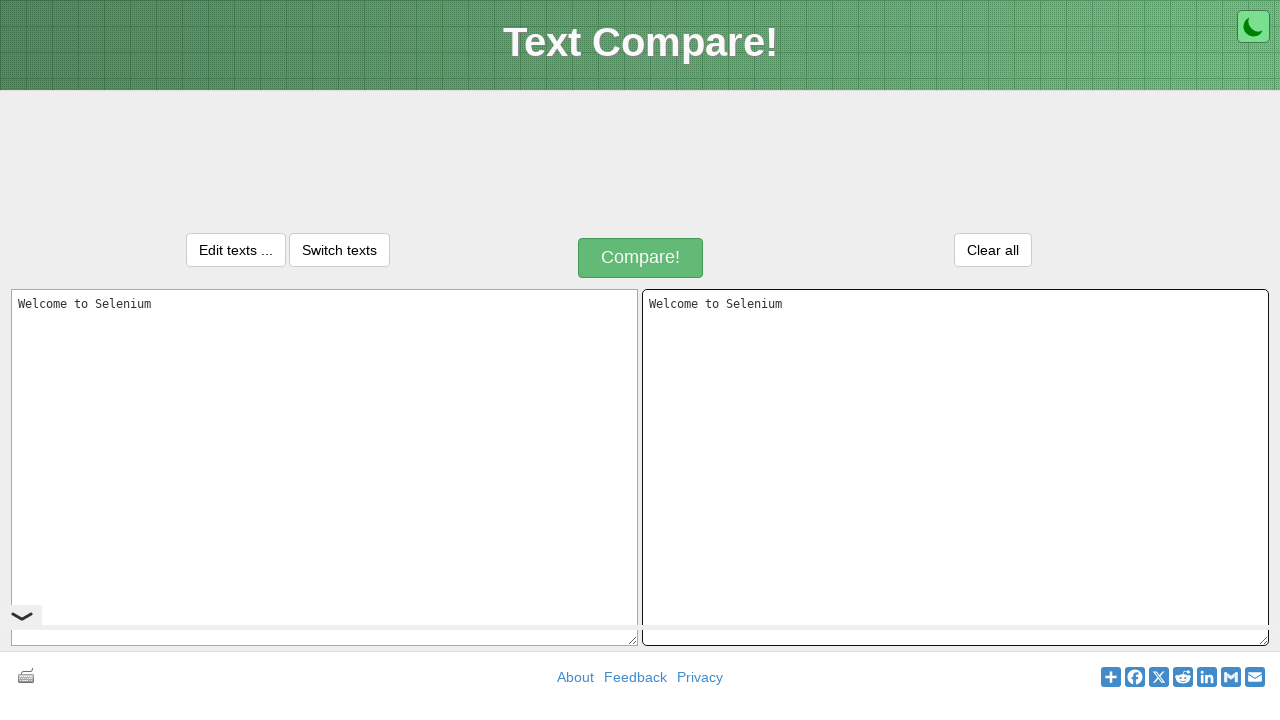